Tests the DemoQA website by navigating to the Alerts, Frame & Windows section, clicking on Browser Windows, opening a new tab, verifying content on the new tab, and switching back to the original tab.

Starting URL: https://demoqa.com/

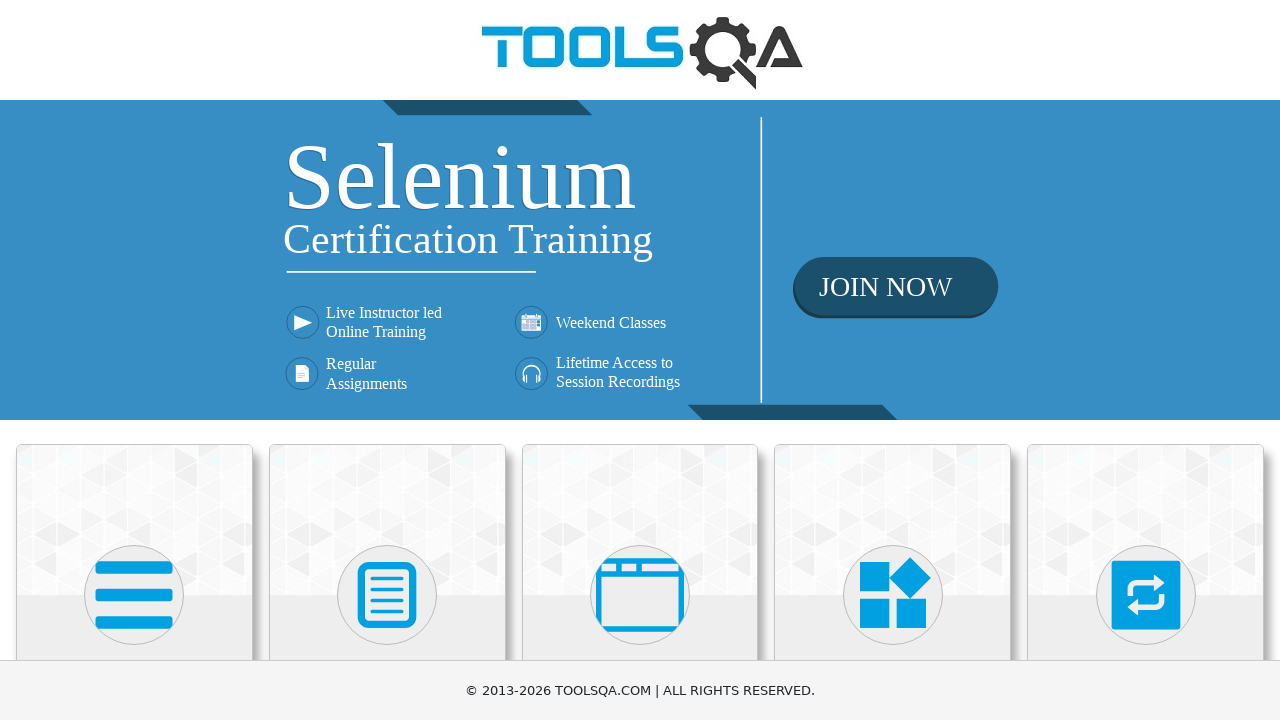

Scrolled down to make cards visible
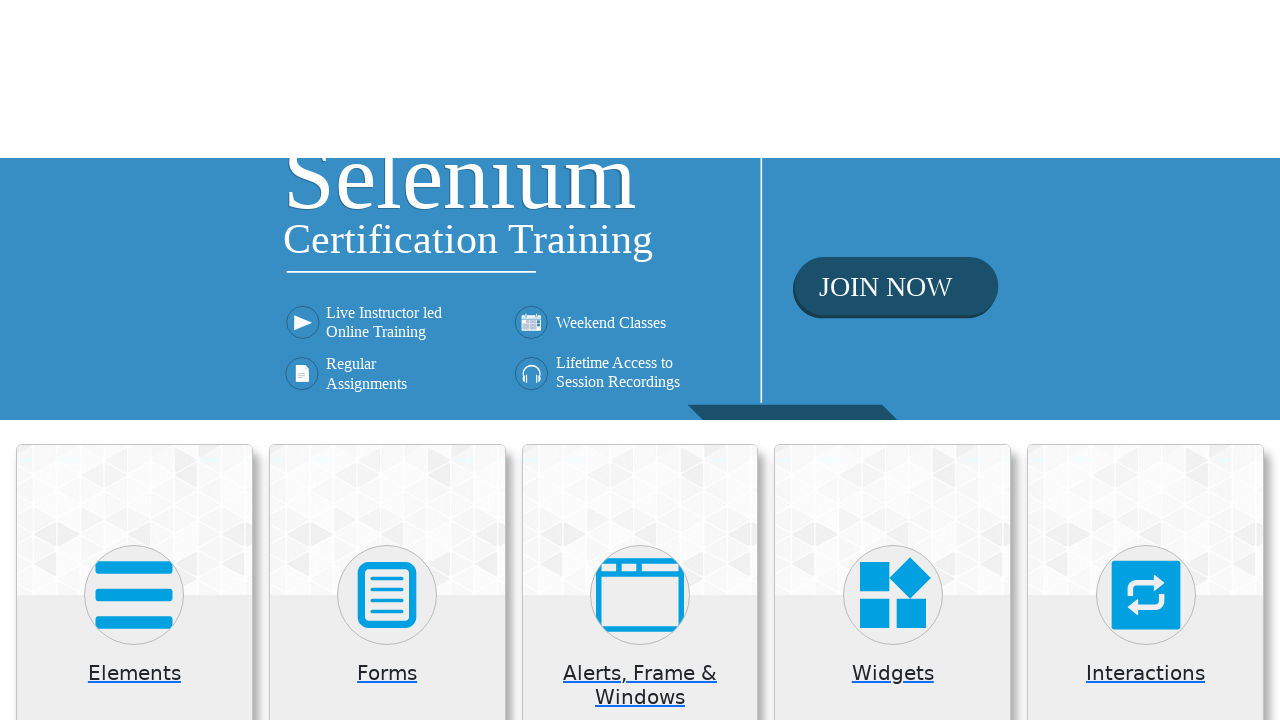

Clicked on 'Alerts, Frame & Windows' card at (640, 200) on (//*[@class='card mt-4 top-card'])[3]
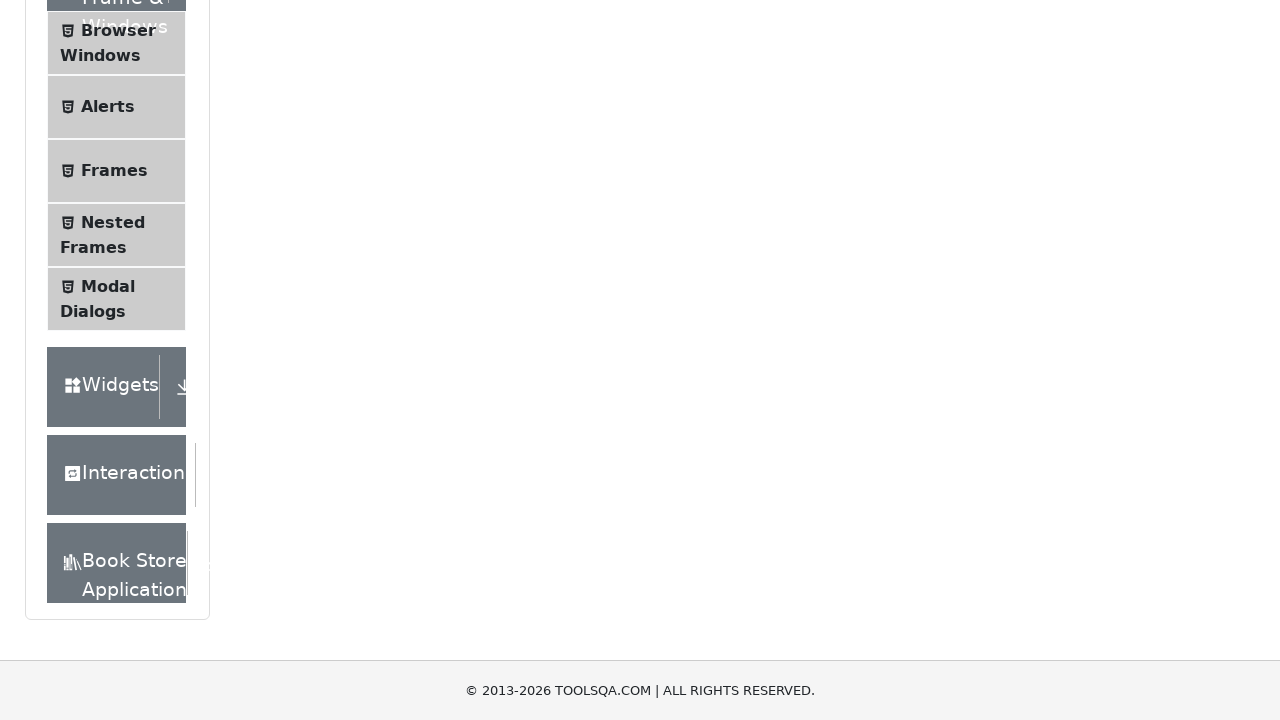

Waited for placeholder text to appear
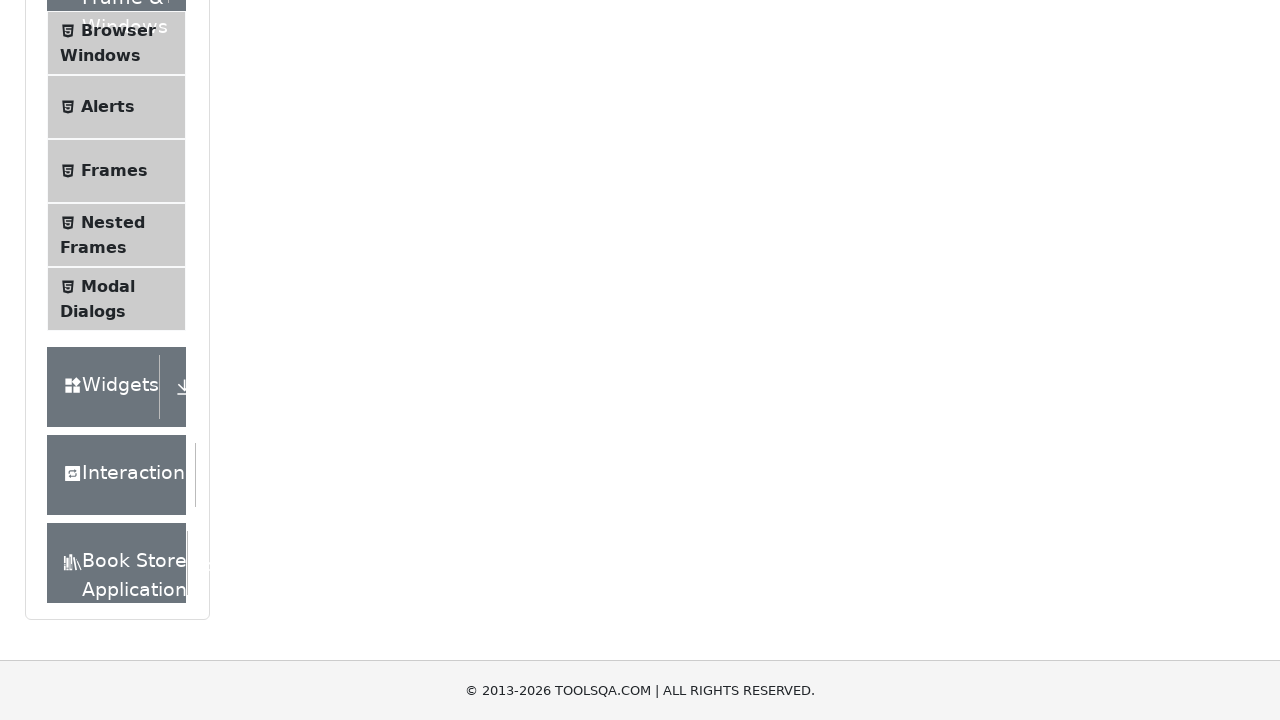

Verified placeholder text is visible
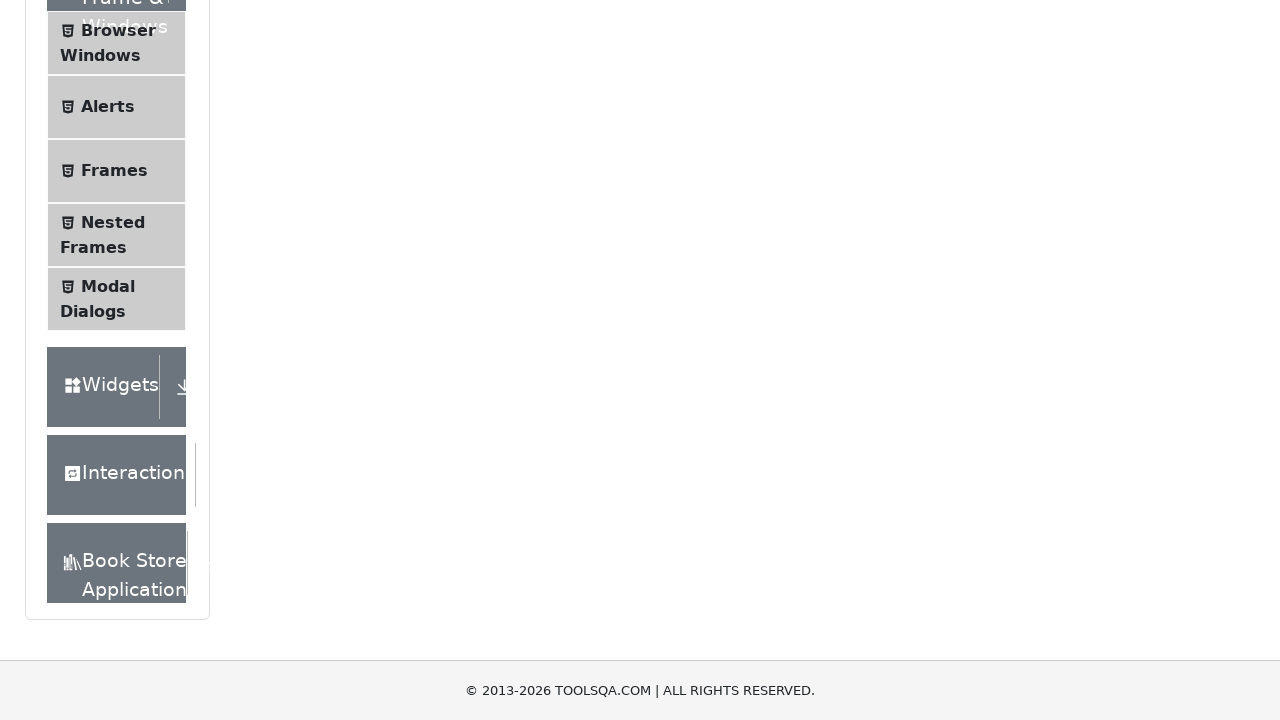

Clicked on 'Browser Windows' in left menu at (118, 30) on text=Browser Windows
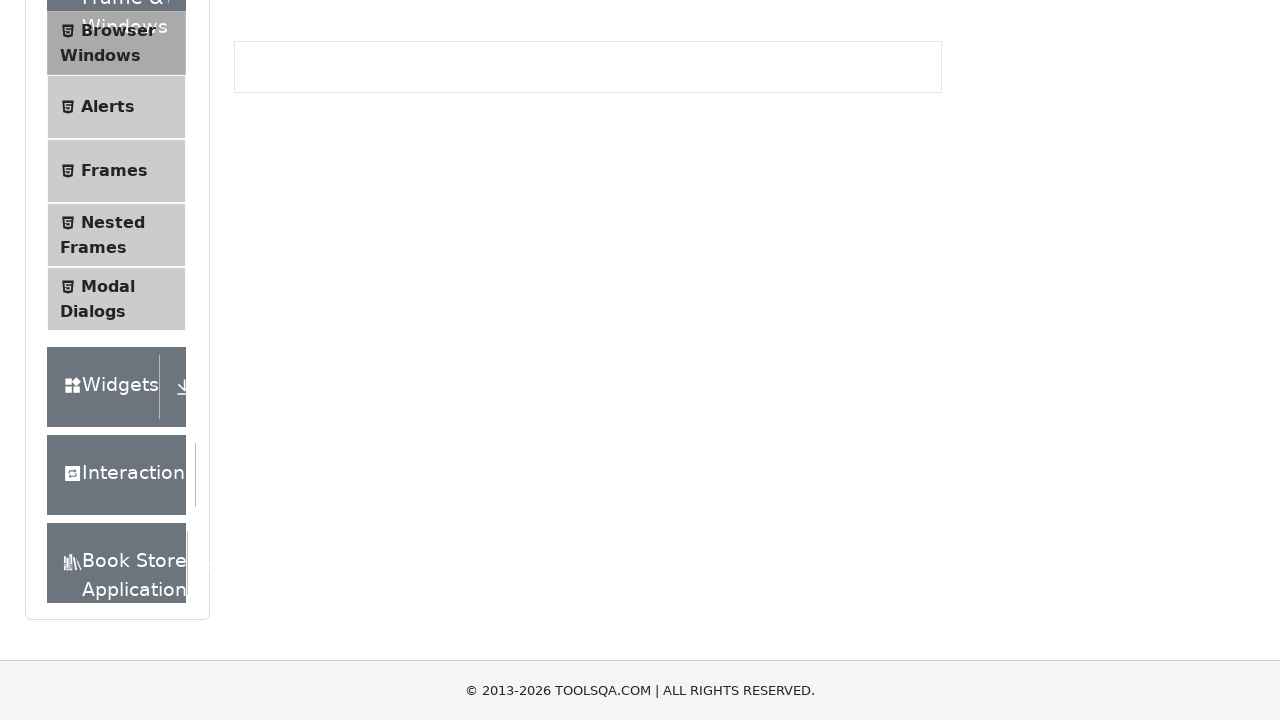

Waited for 'New Tab' button to appear
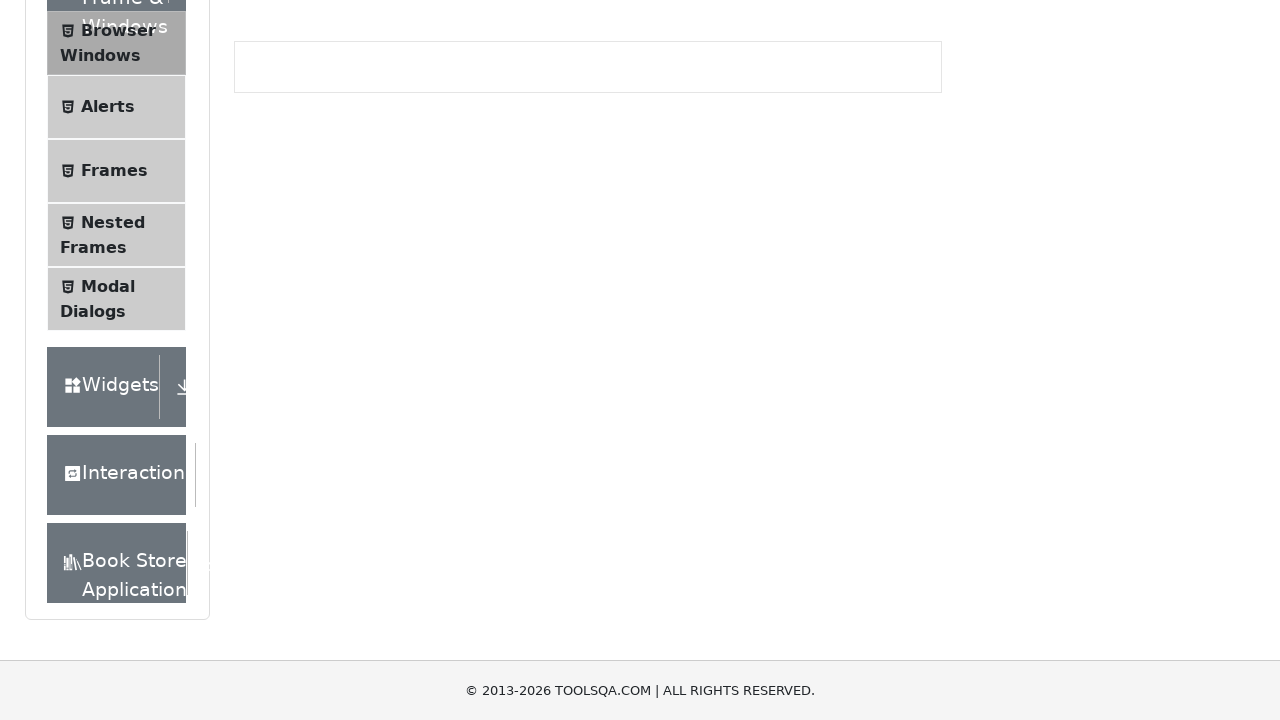

Verified 'New Tab' button is visible
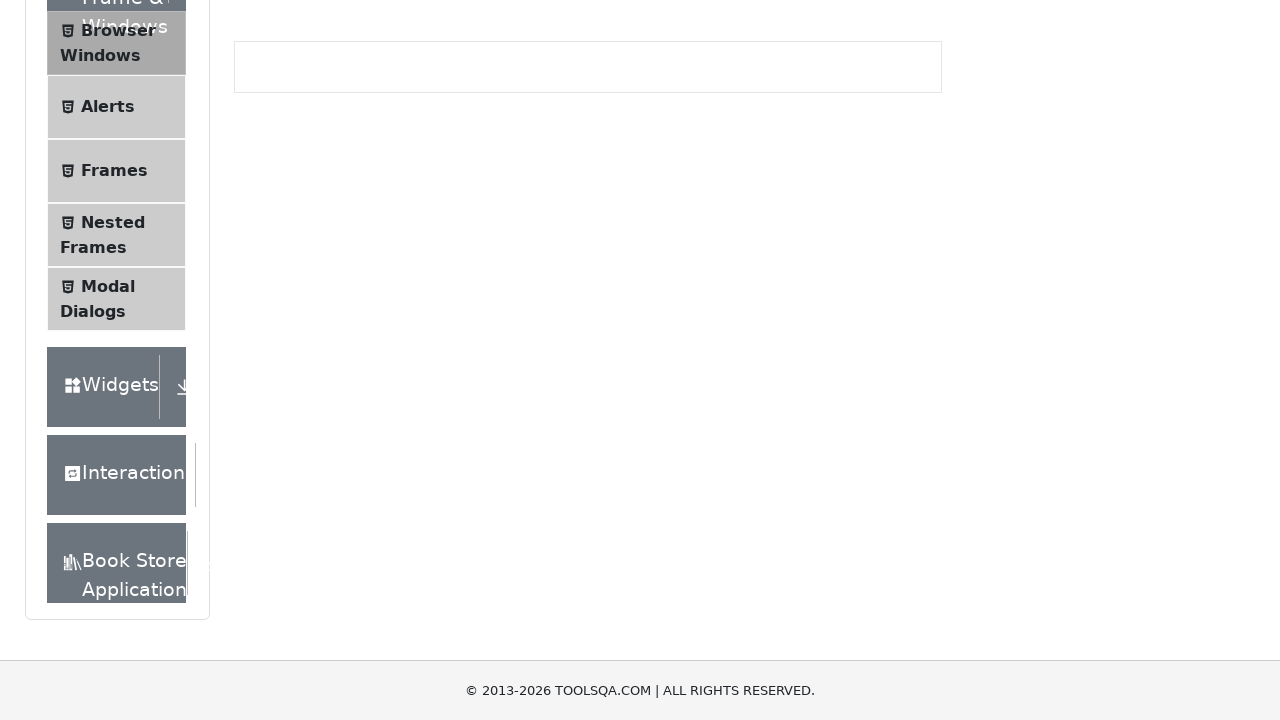

Clicked 'New Tab' button to open new tab at (280, 242) on #tabButton
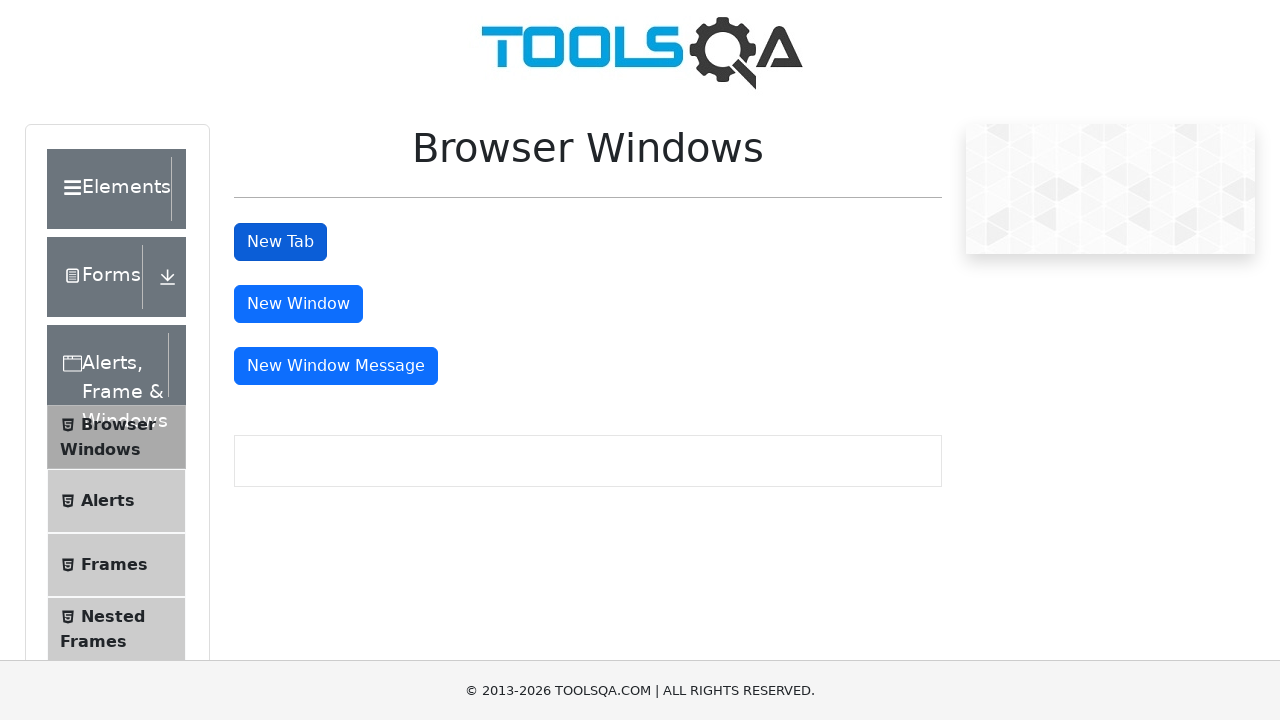

New tab opened and captured
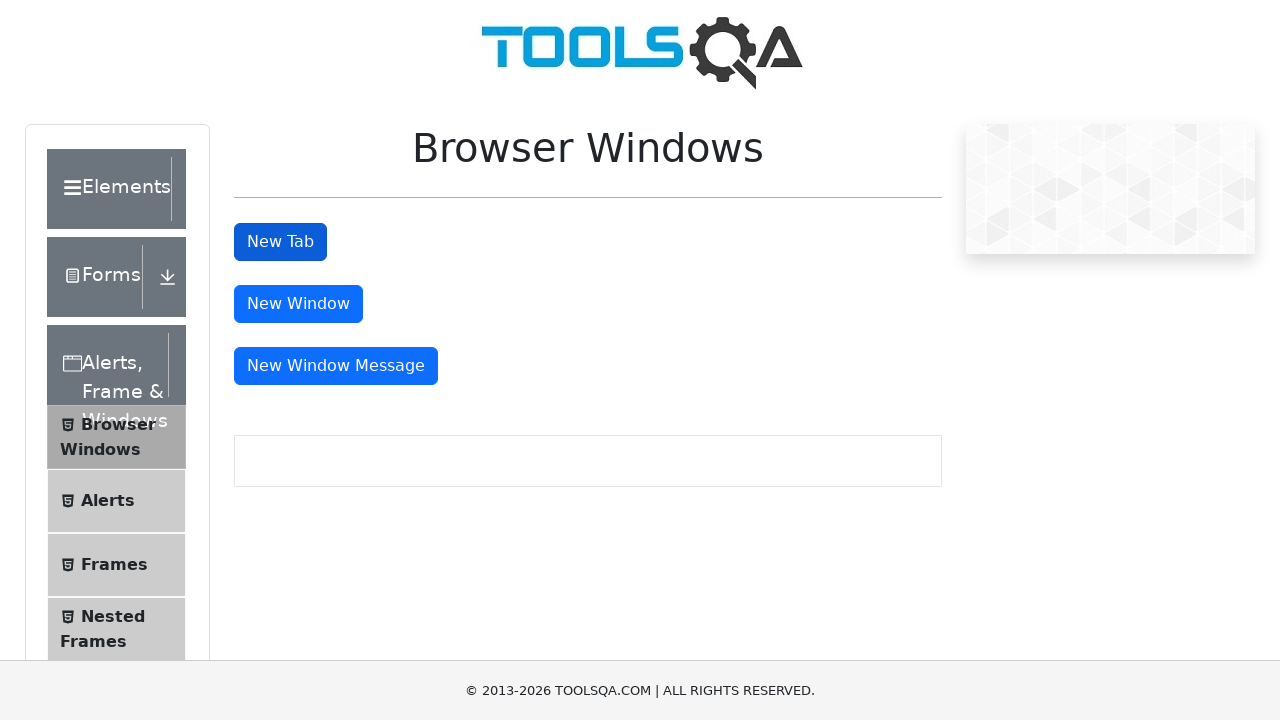

Waited for h1 heading on new tab
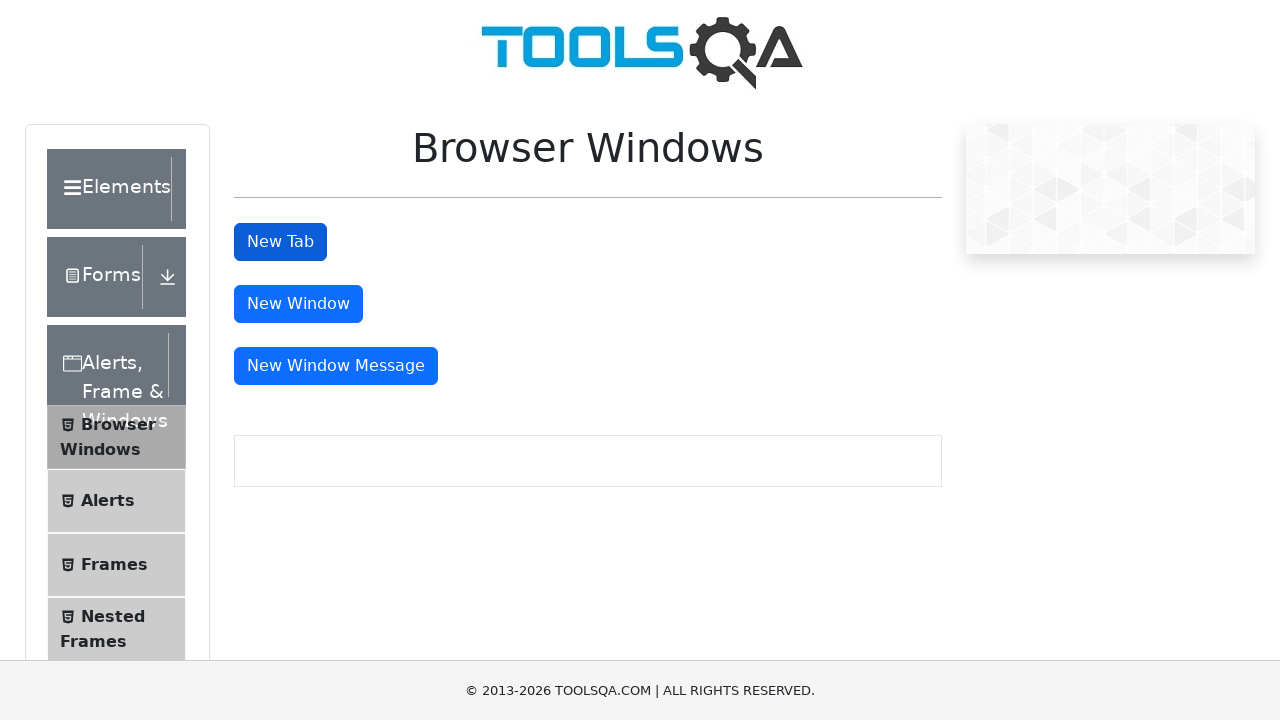

Verified h1 heading is visible on new tab
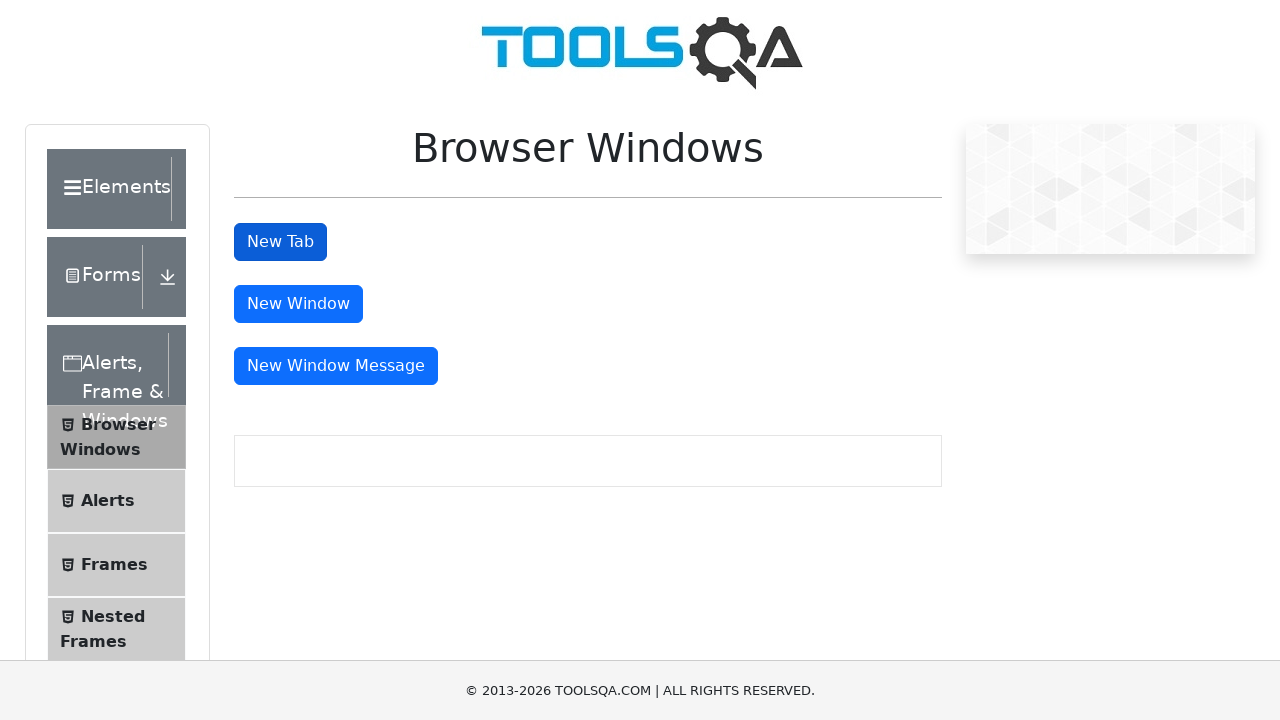

Switched back to original tab
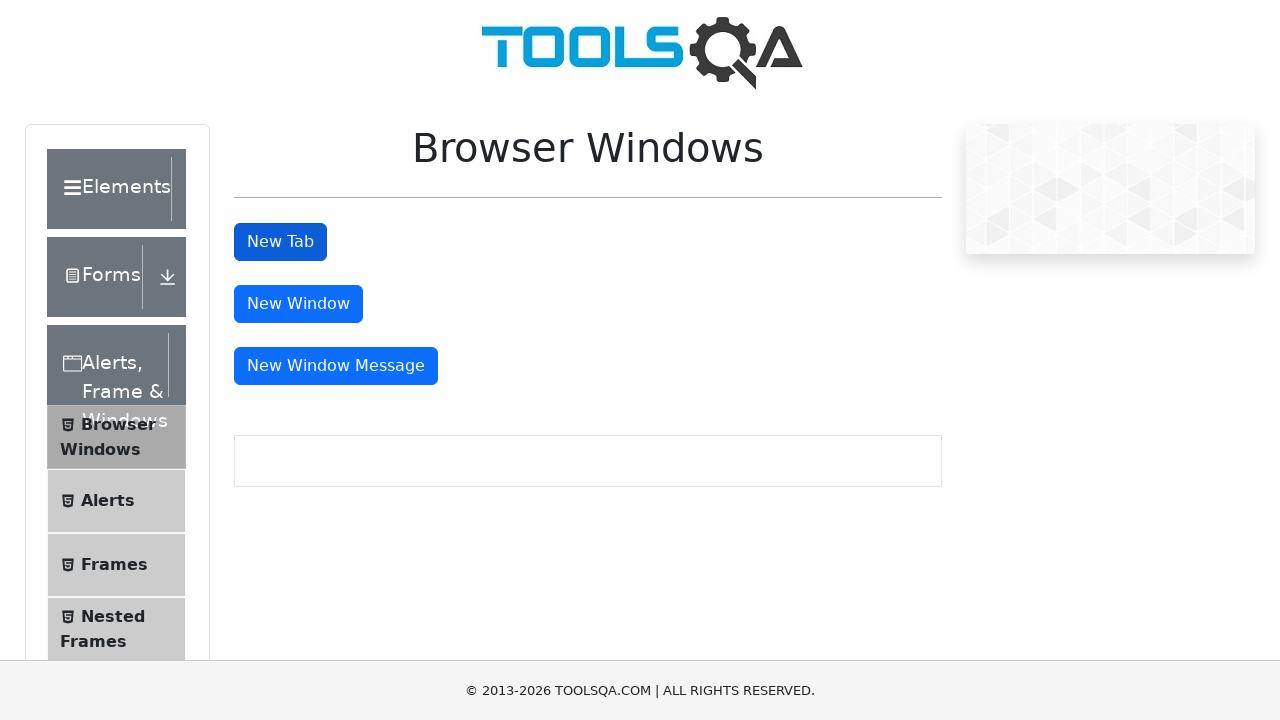

Verified 'New Tab' button is still visible on original tab
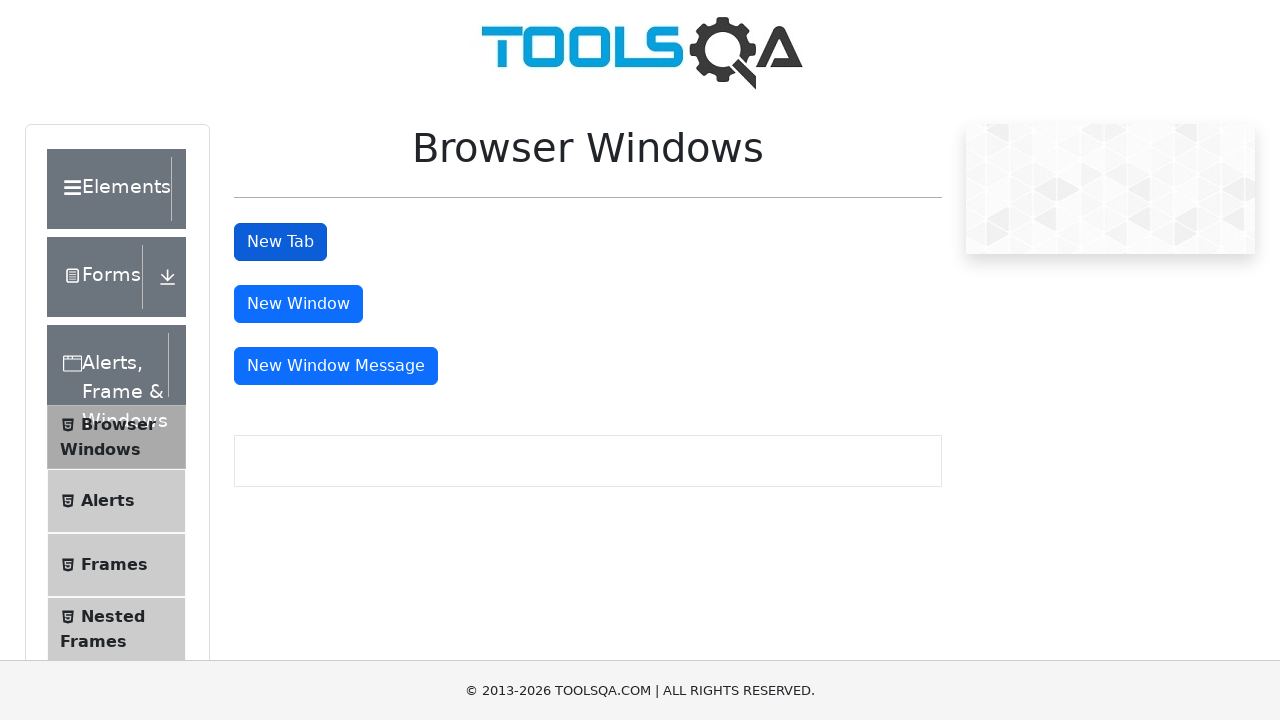

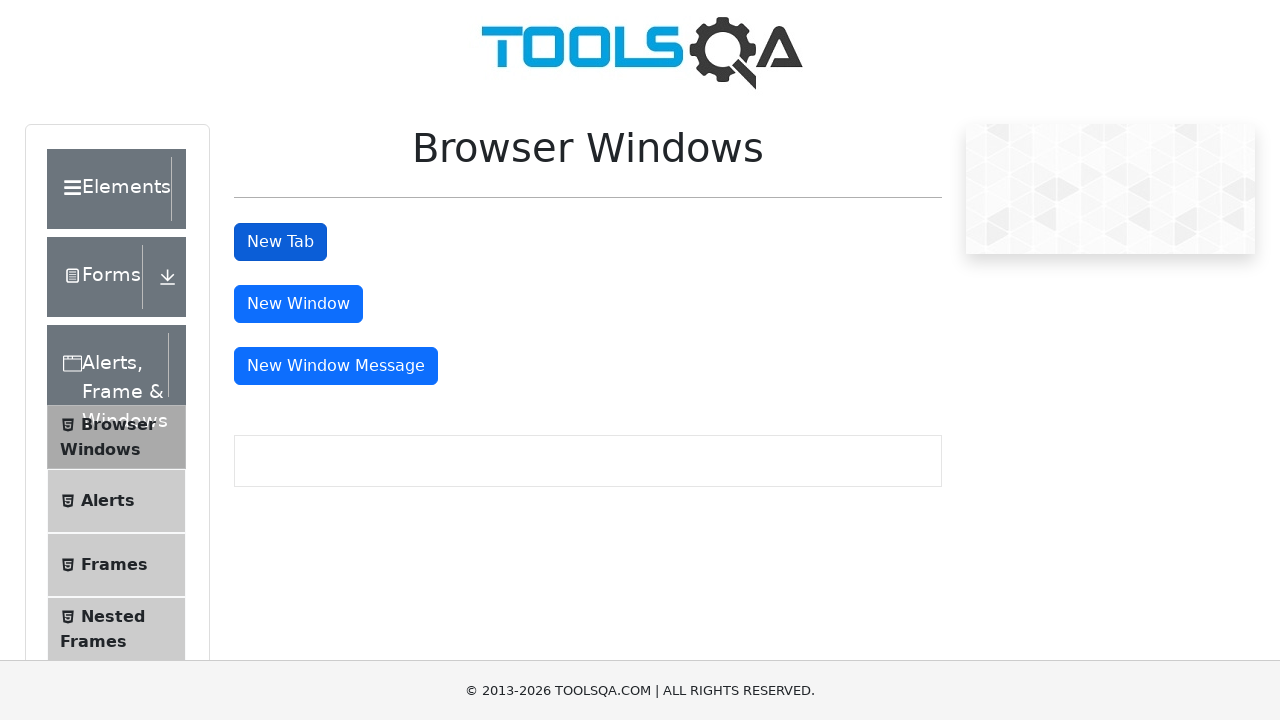